Tests various link interactions on a practice page including clicking a dashboard link, finding a partial link text to get its URL, and clicking a potentially broken link to verify its status

Starting URL: https://www.leafground.com/link.xhtml

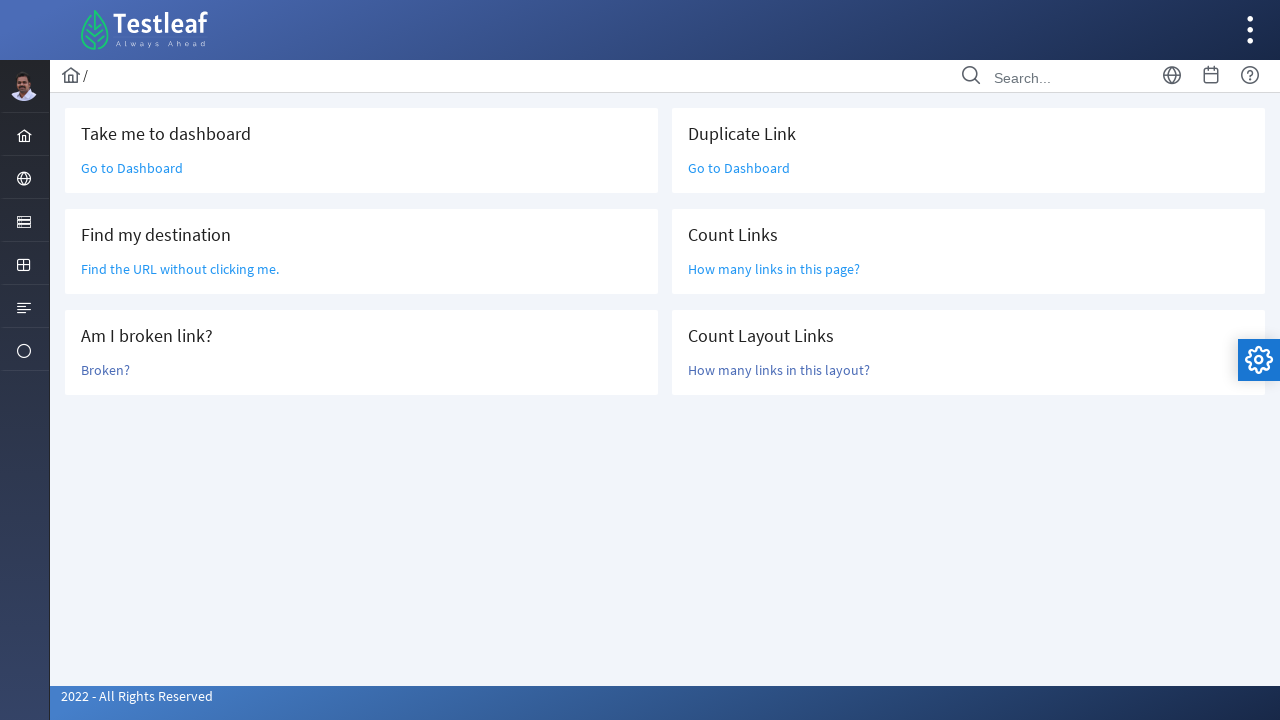

Clicked 'Go to Dashboard' link at (132, 168) on text=Go to Dashboard
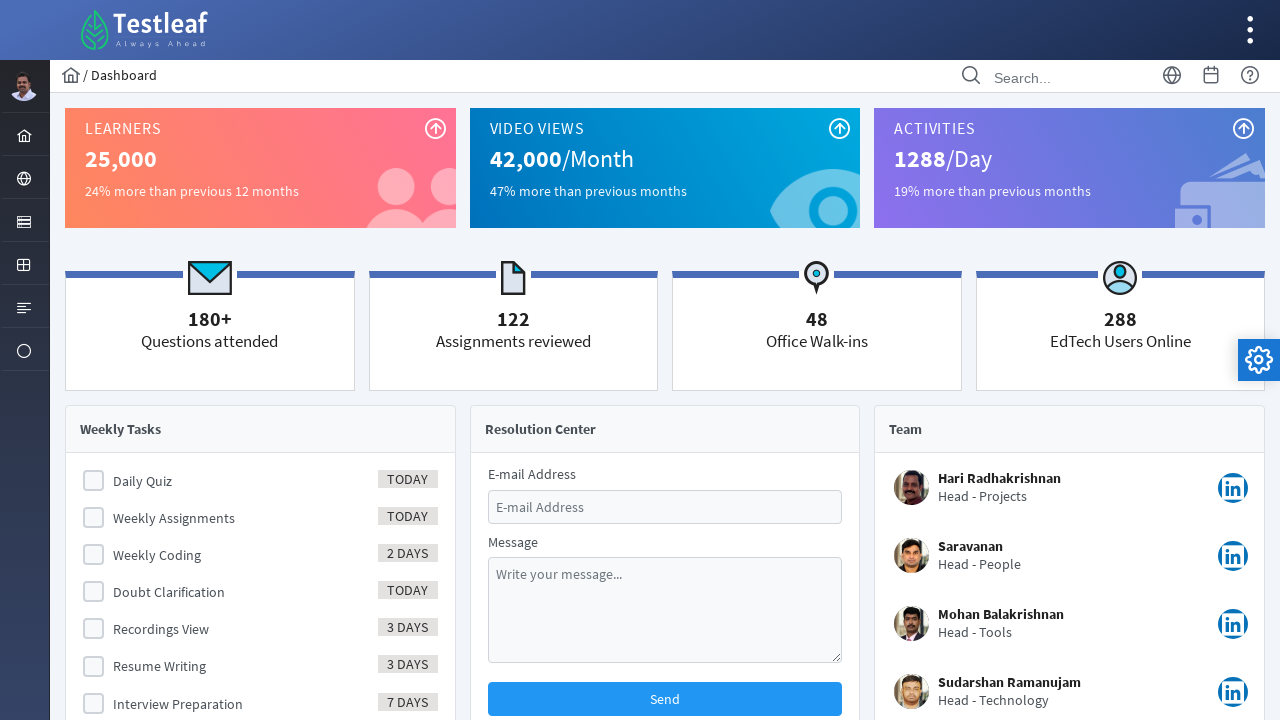

Navigated back to link test page
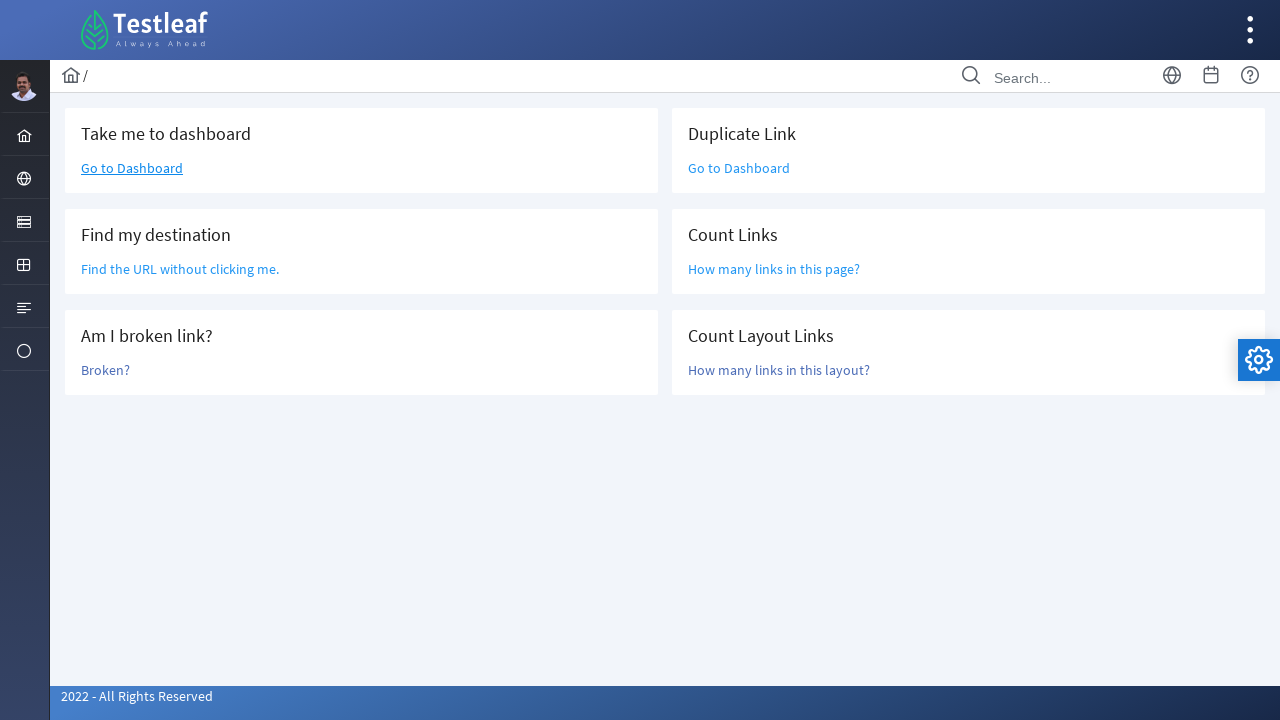

Located 'Find the URL' link element
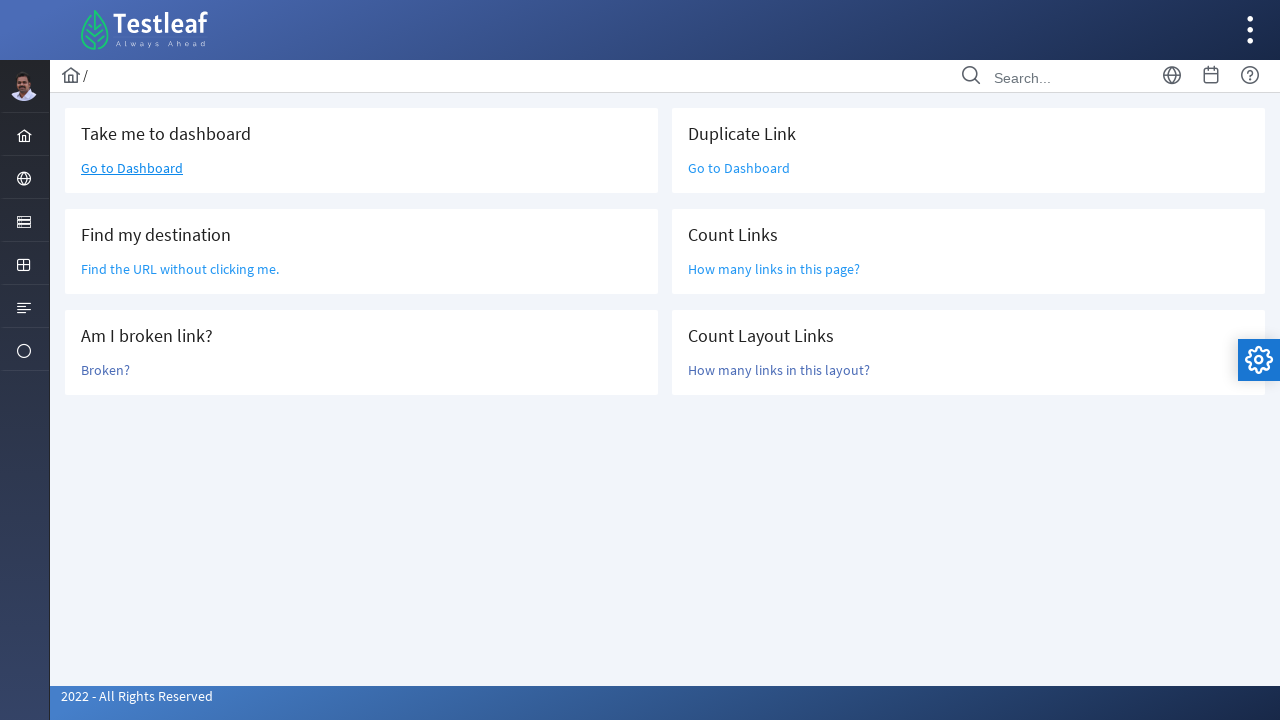

Retrieved href attribute: /grid.xhtml
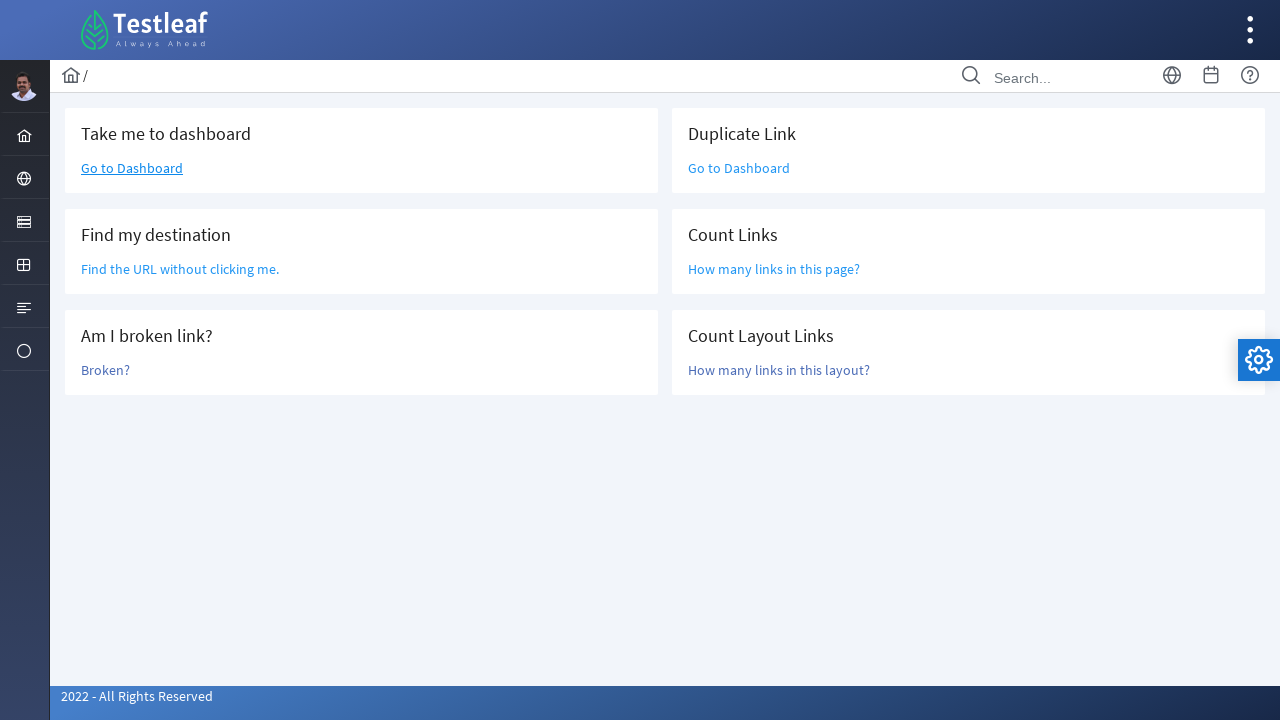

Clicked 'Broken?' link to check link status at (106, 370) on text=Broken?
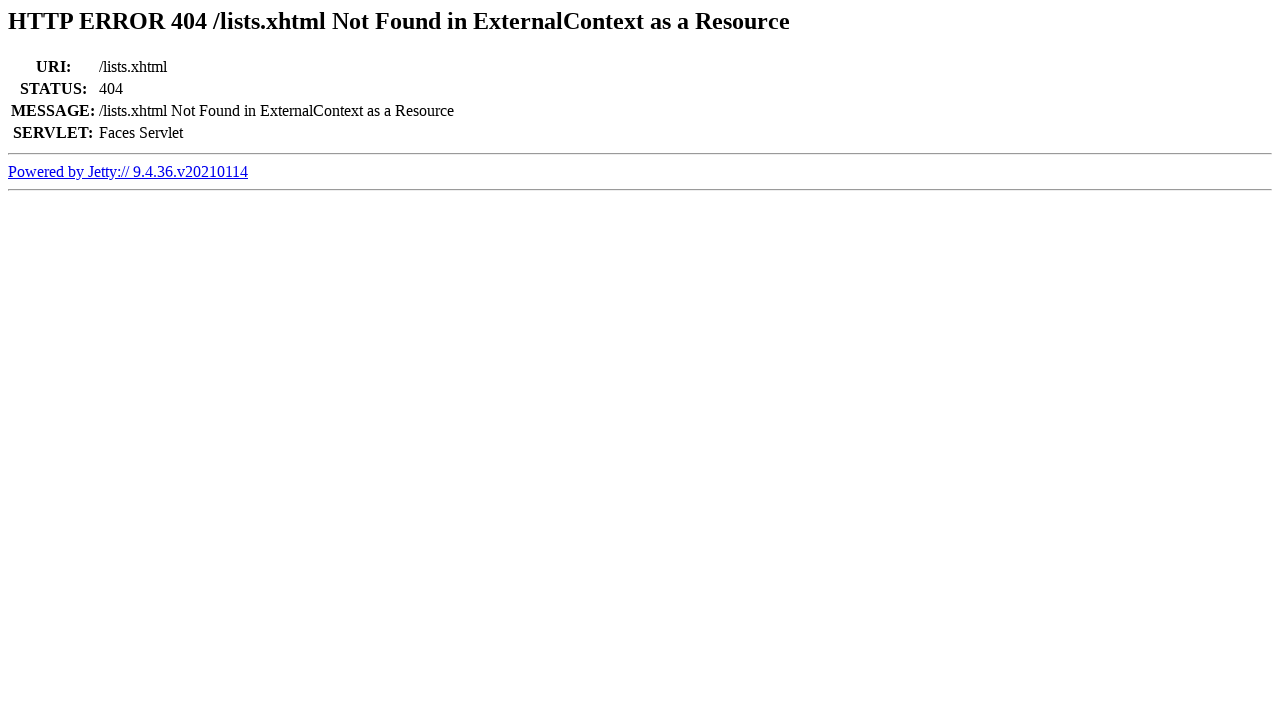

Retrieved page title: Error 404 /lists.xhtml Not Found in ExternalContext as a Resource
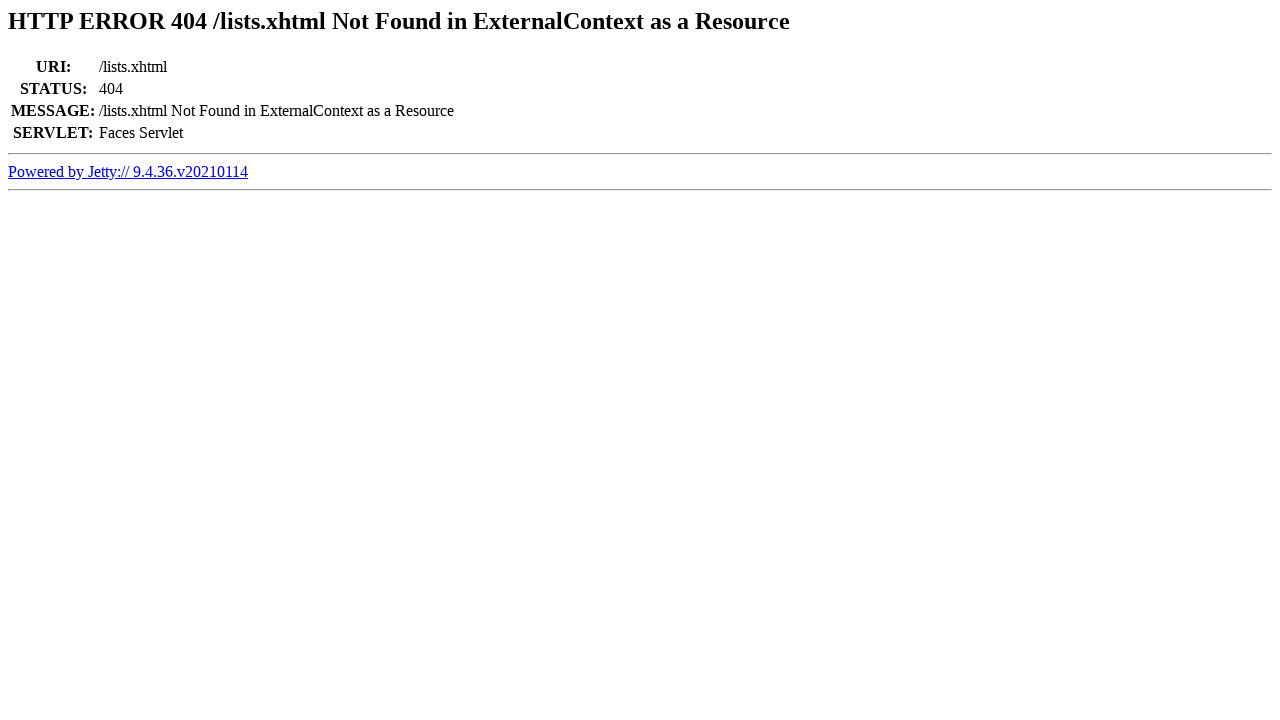

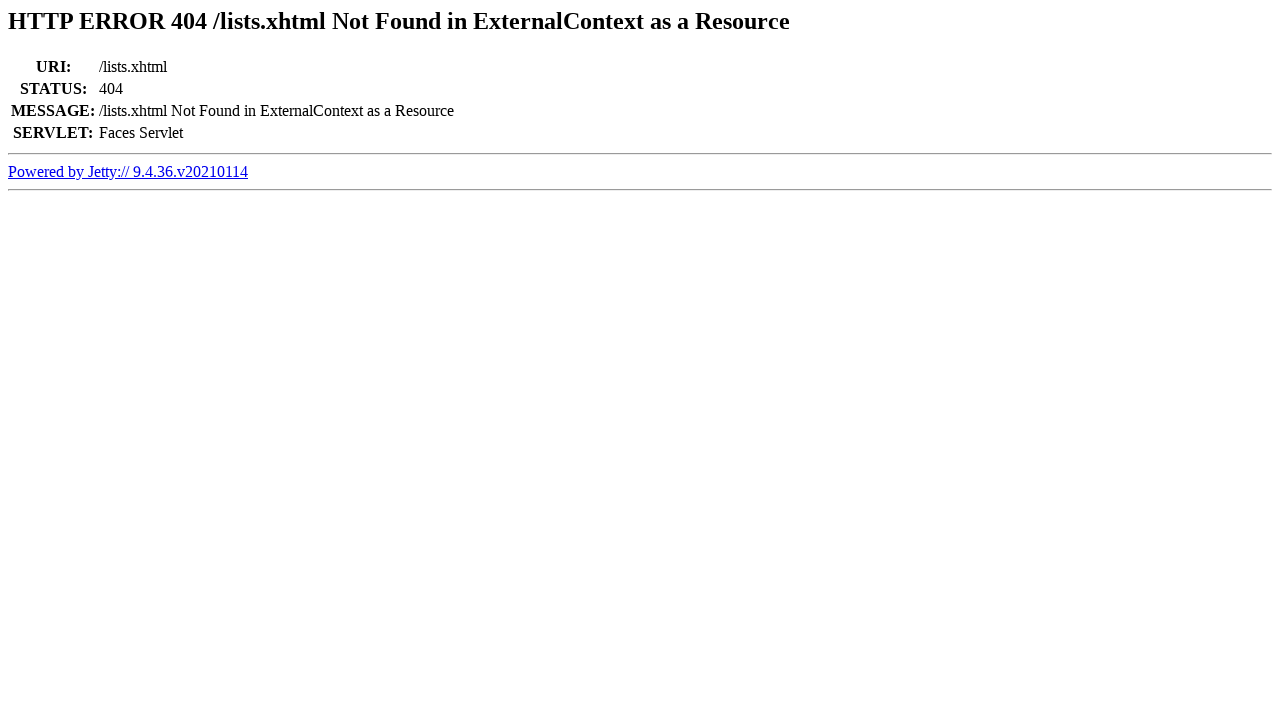